Tests shadow DOM element interaction by accessing a nested shadow DOM input field and entering text into it

Starting URL: https://selectorshub.com/xpath-practice-page/

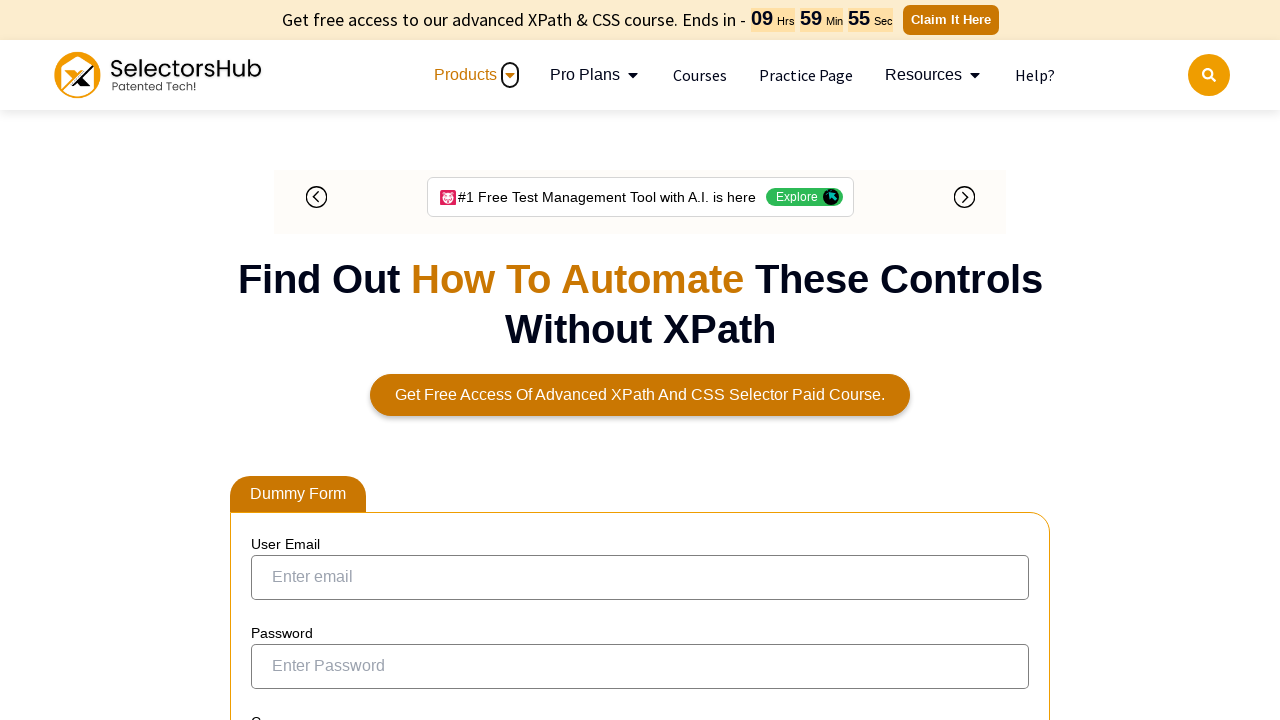

Scrolled div#userName into view
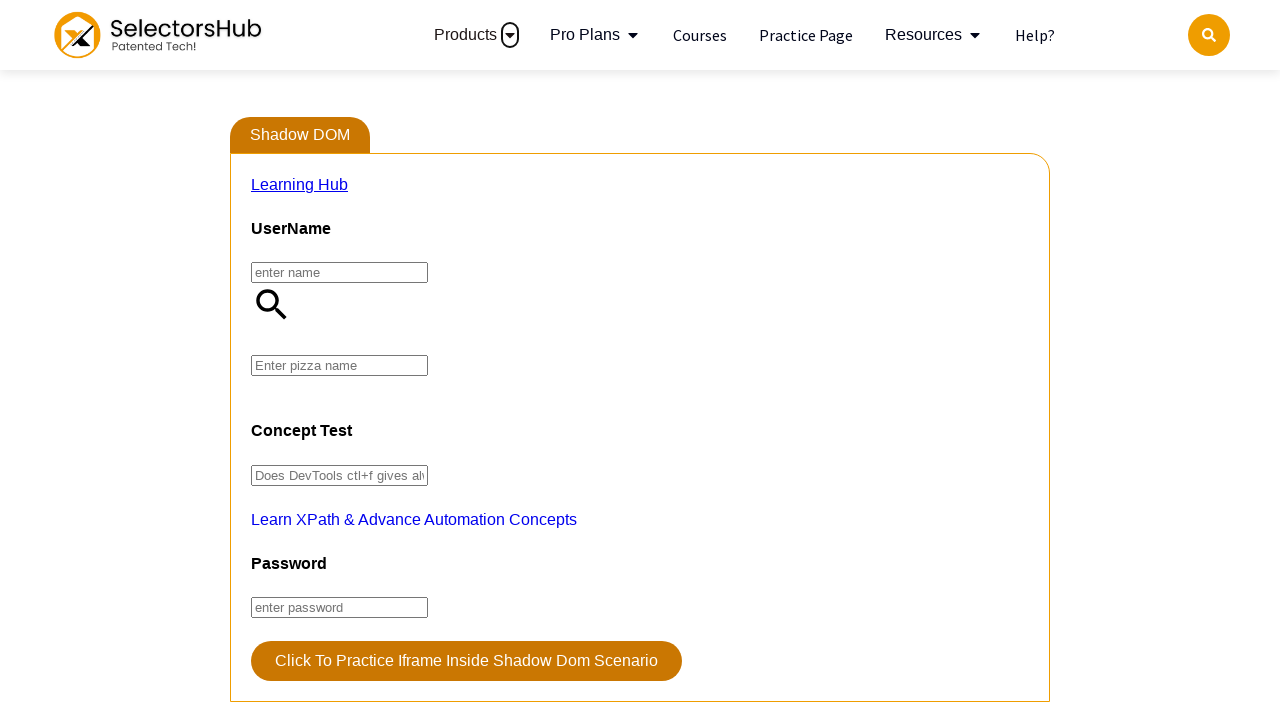

Waited 3 seconds for dynamic content to load
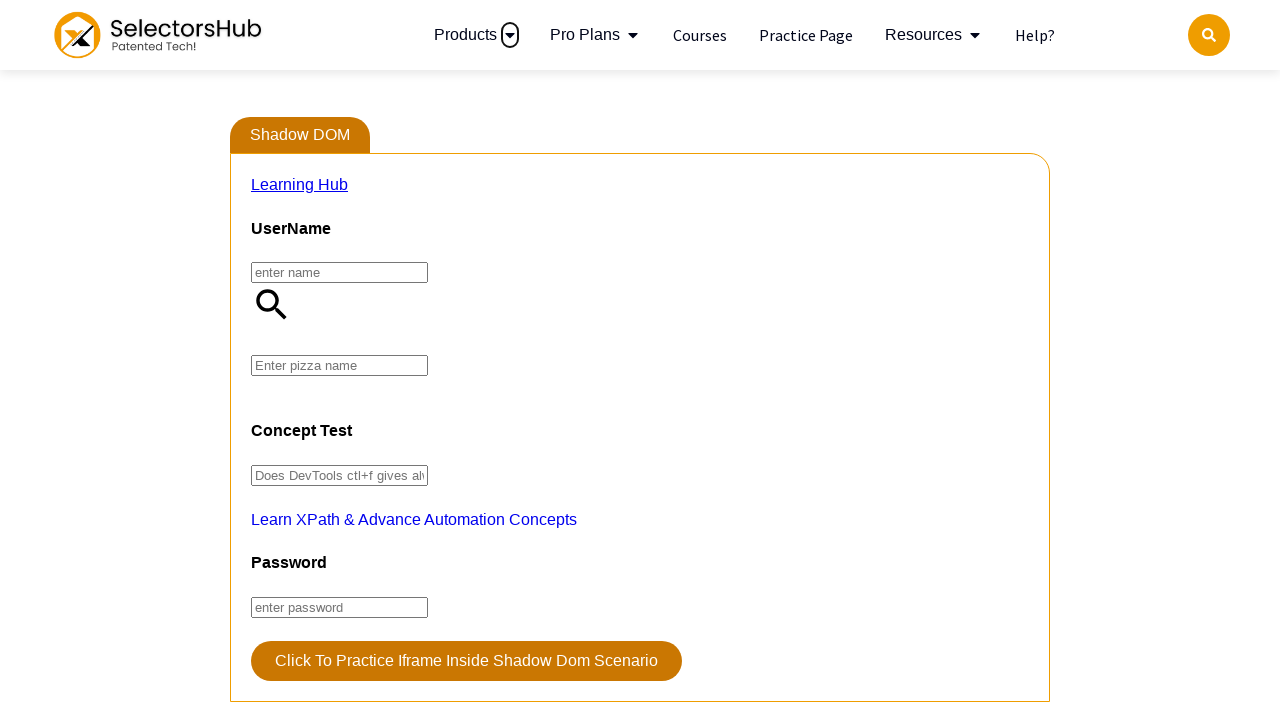

Accessed nested shadow DOM and entered 'margarita' into pizza input field
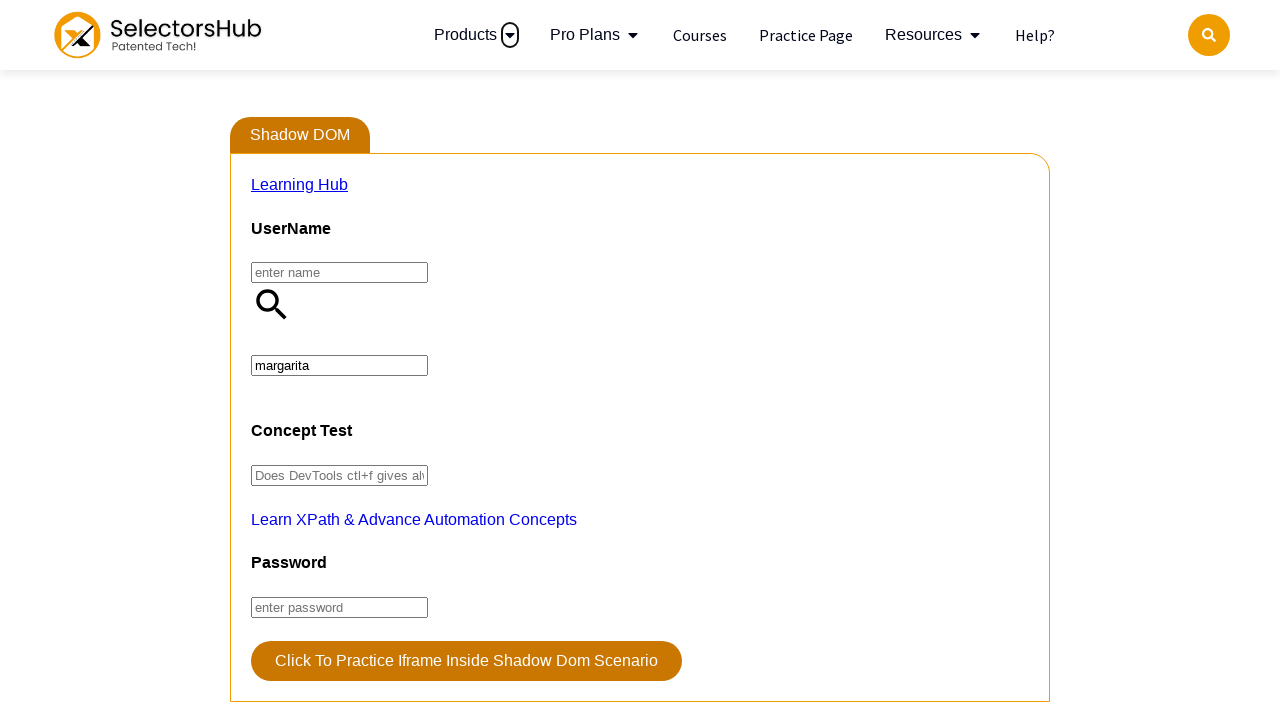

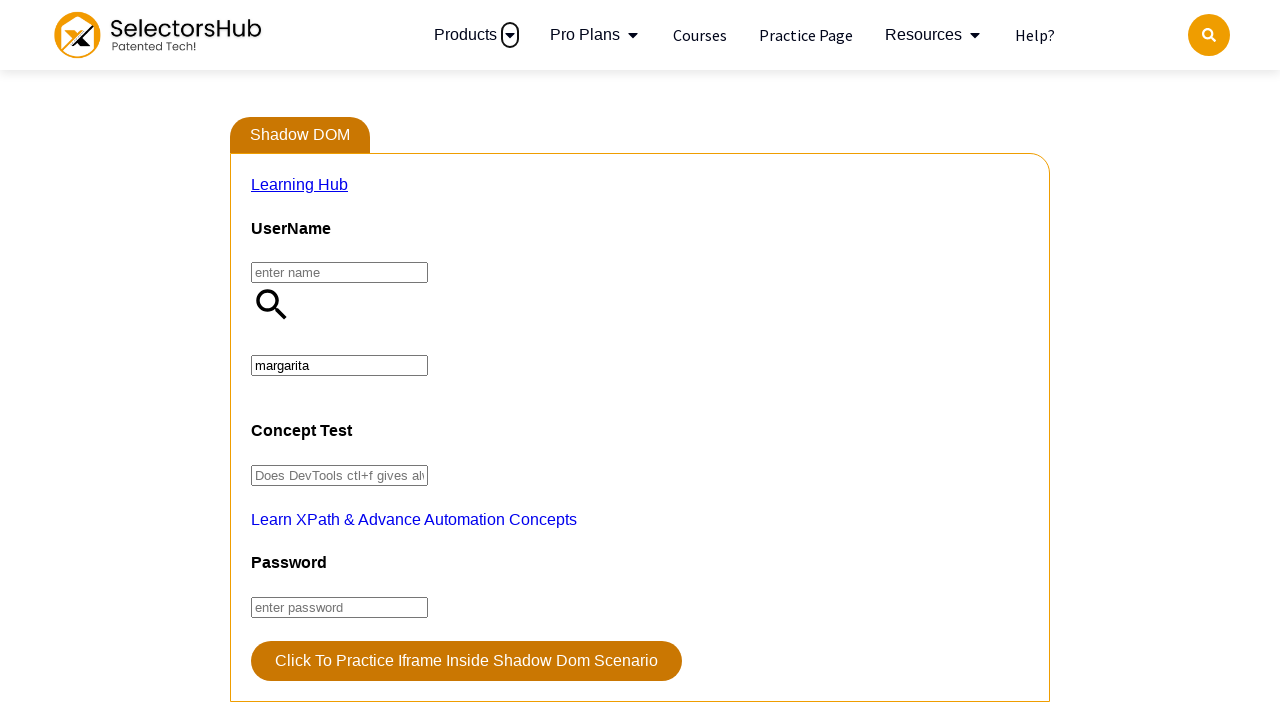